Tests web form functionality by filling a text input field with text and verifying the element is enabled.

Starting URL: https://www.selenium.dev/selenium/web/web-form.html

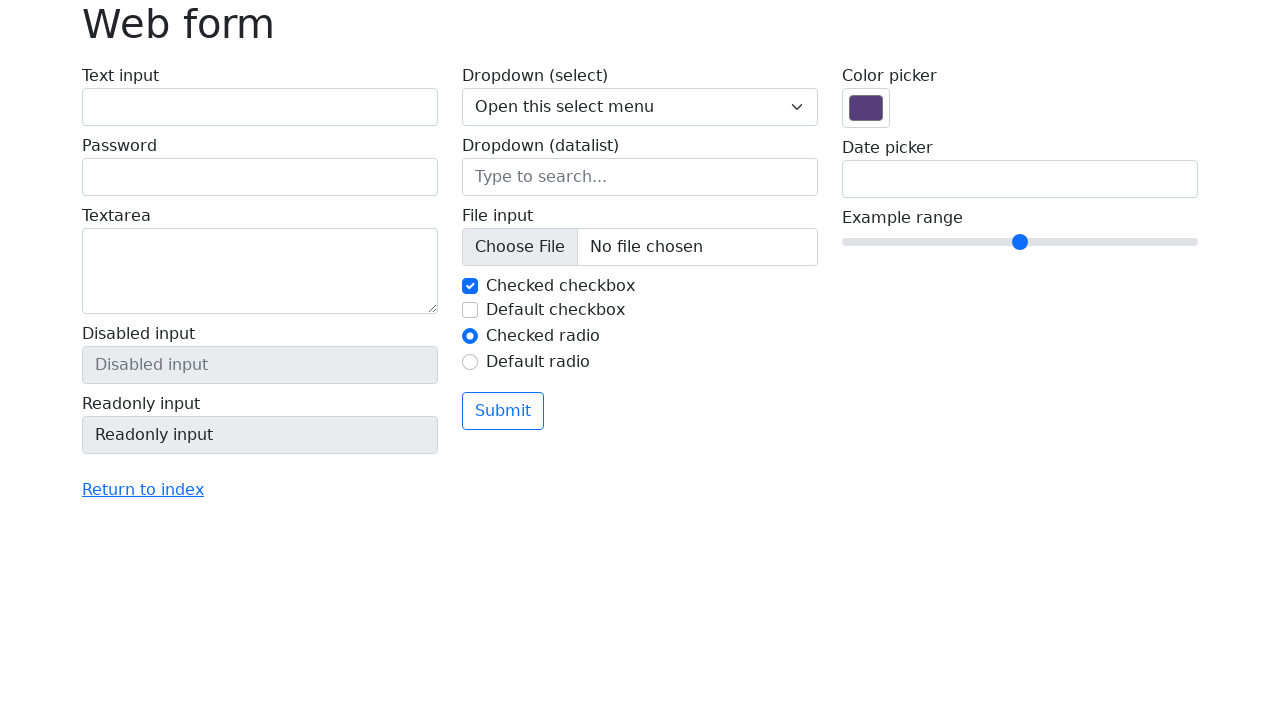

Navigated to web form page
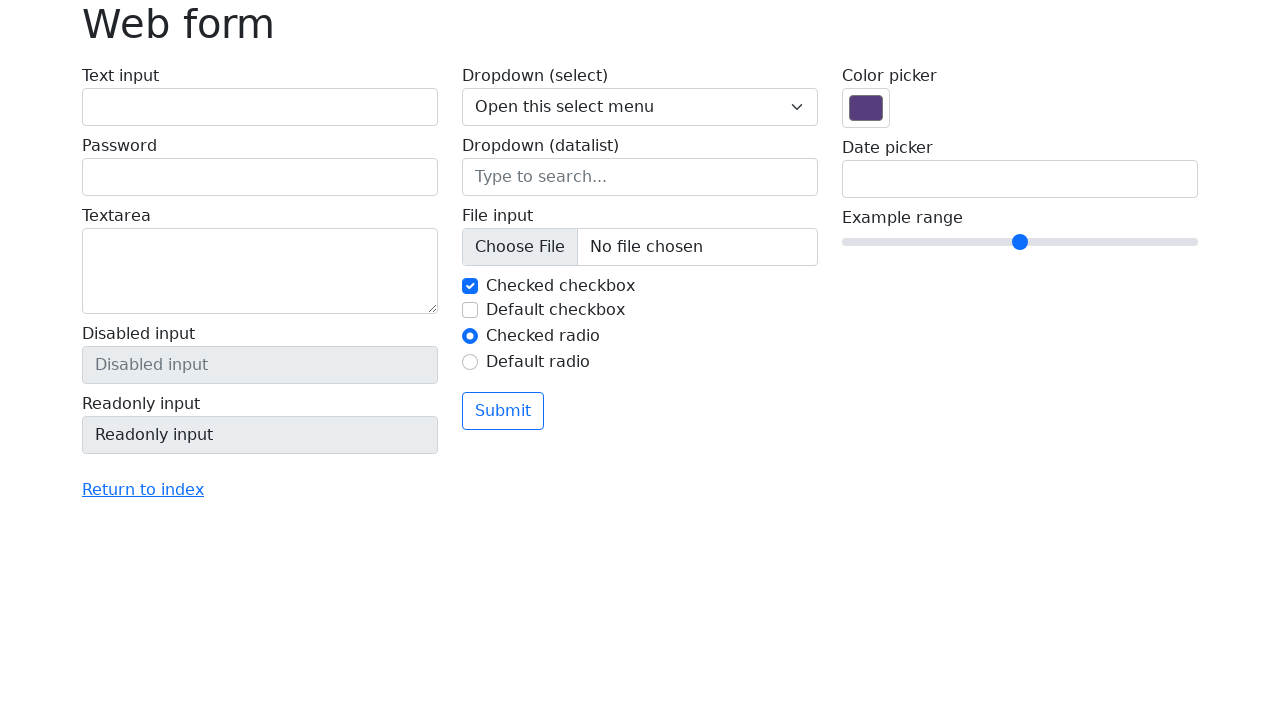

Filled text input field with 'Selenium' on input[name='my-text']
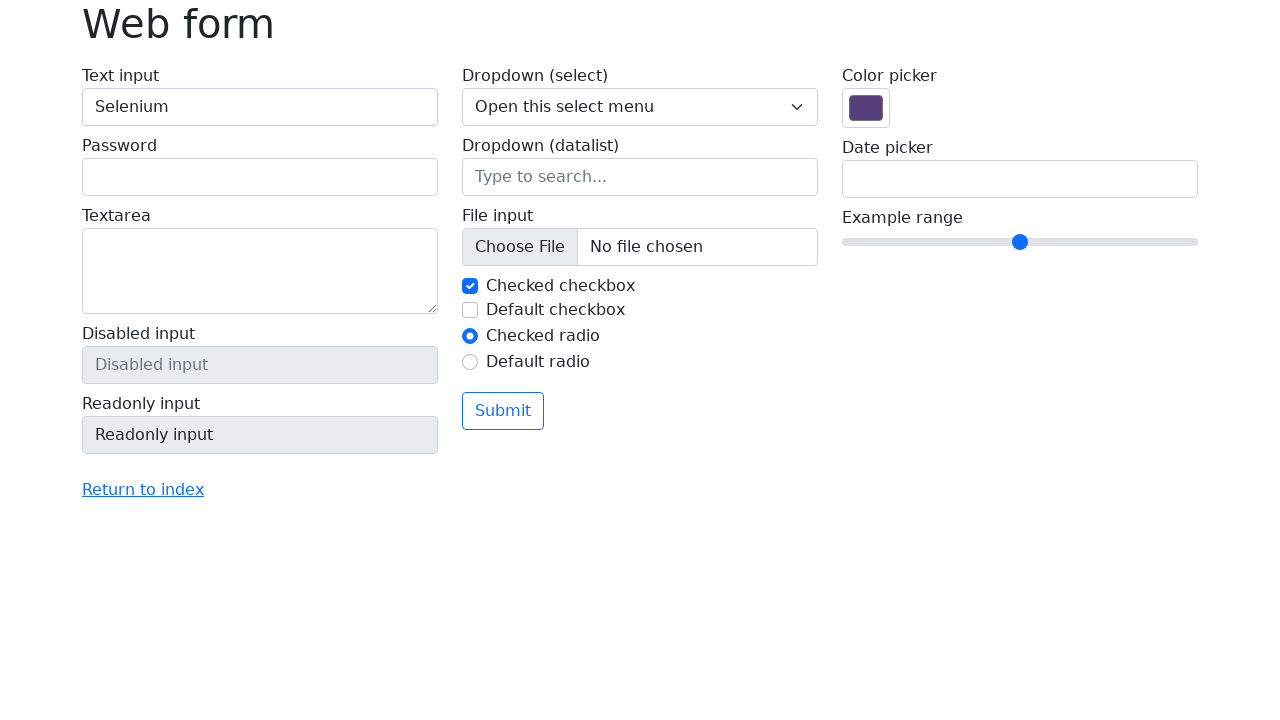

Verified text input field is enabled
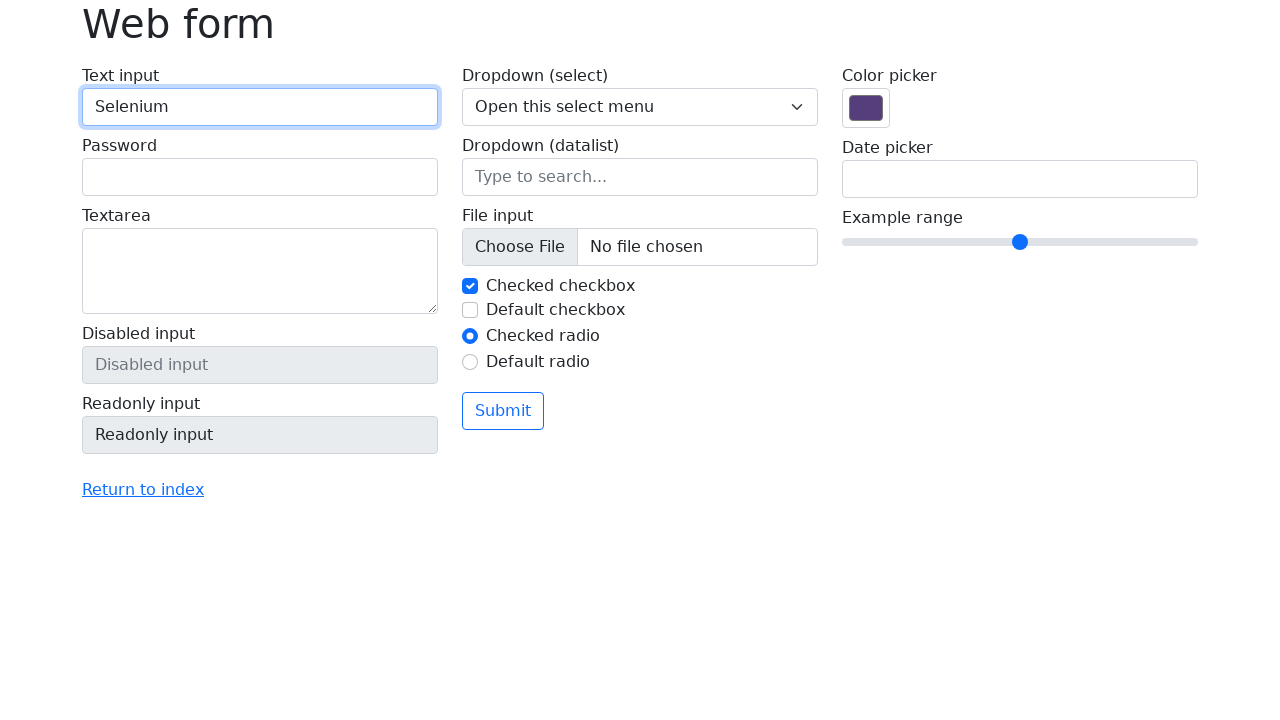

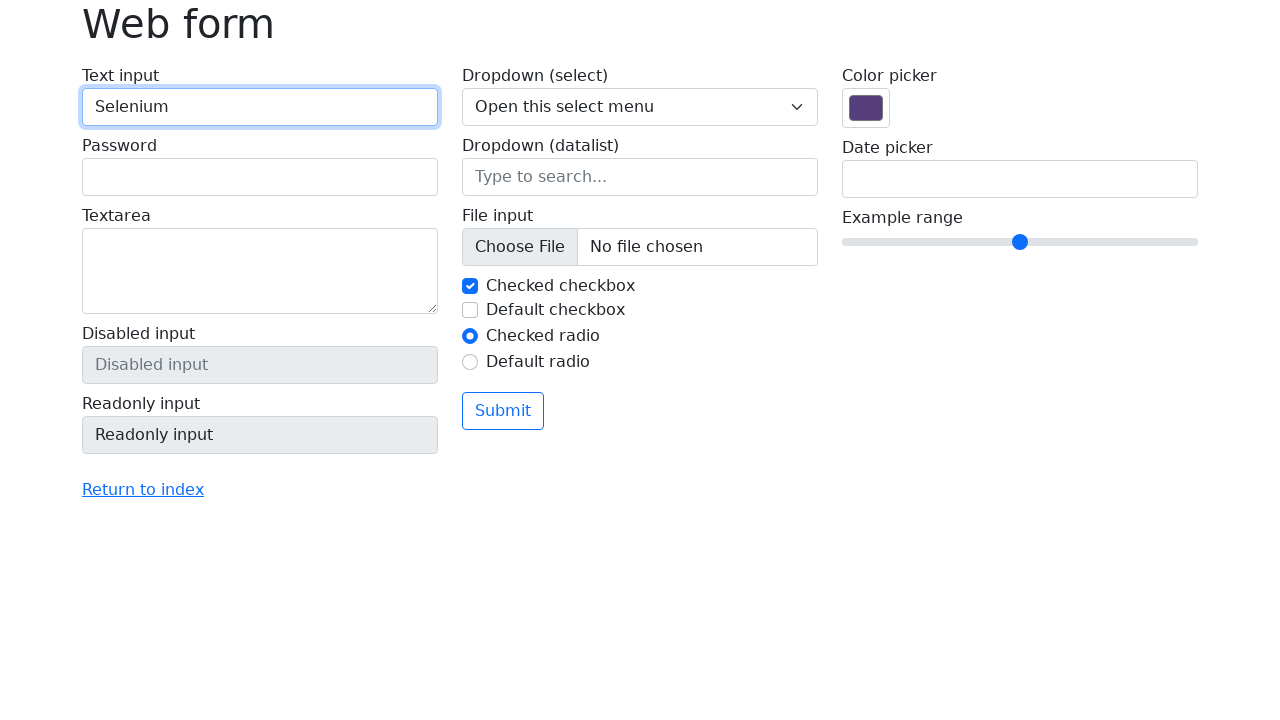